Verifies the first product element has a product-name class attribute

Starting URL: https://rahulshettyacademy.com/seleniumPractise/#/

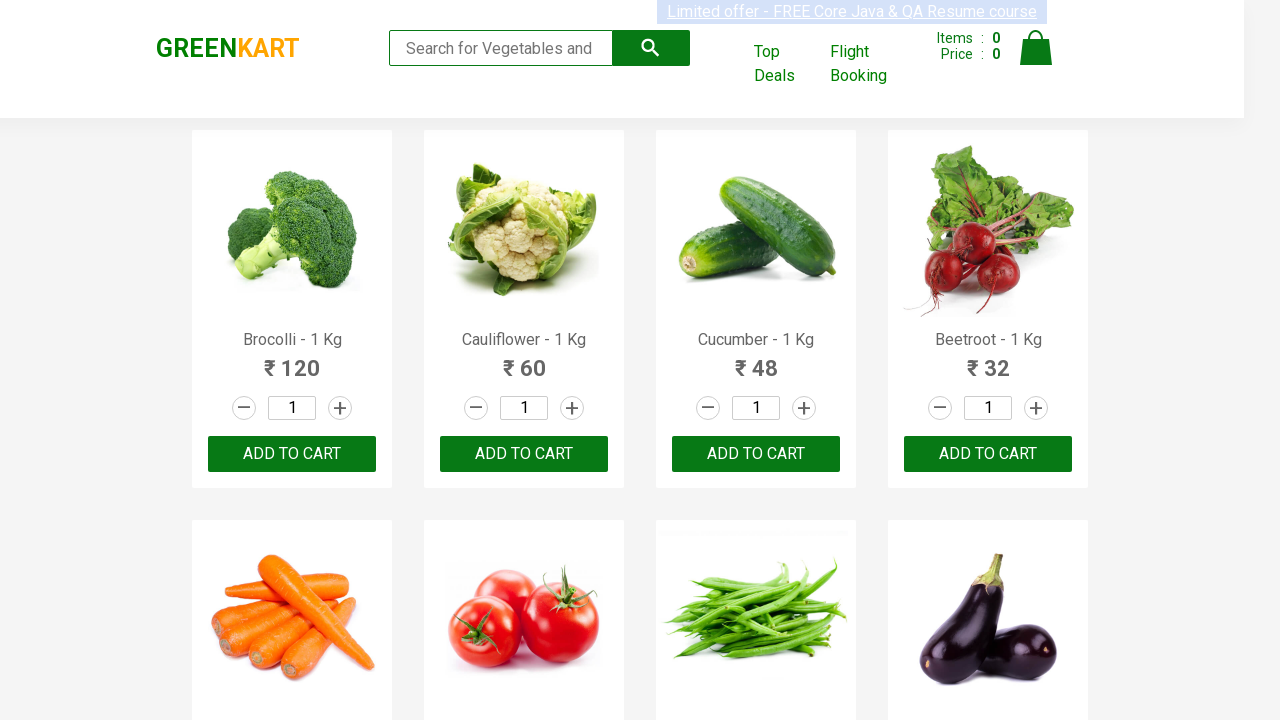

Waited for product elements to load
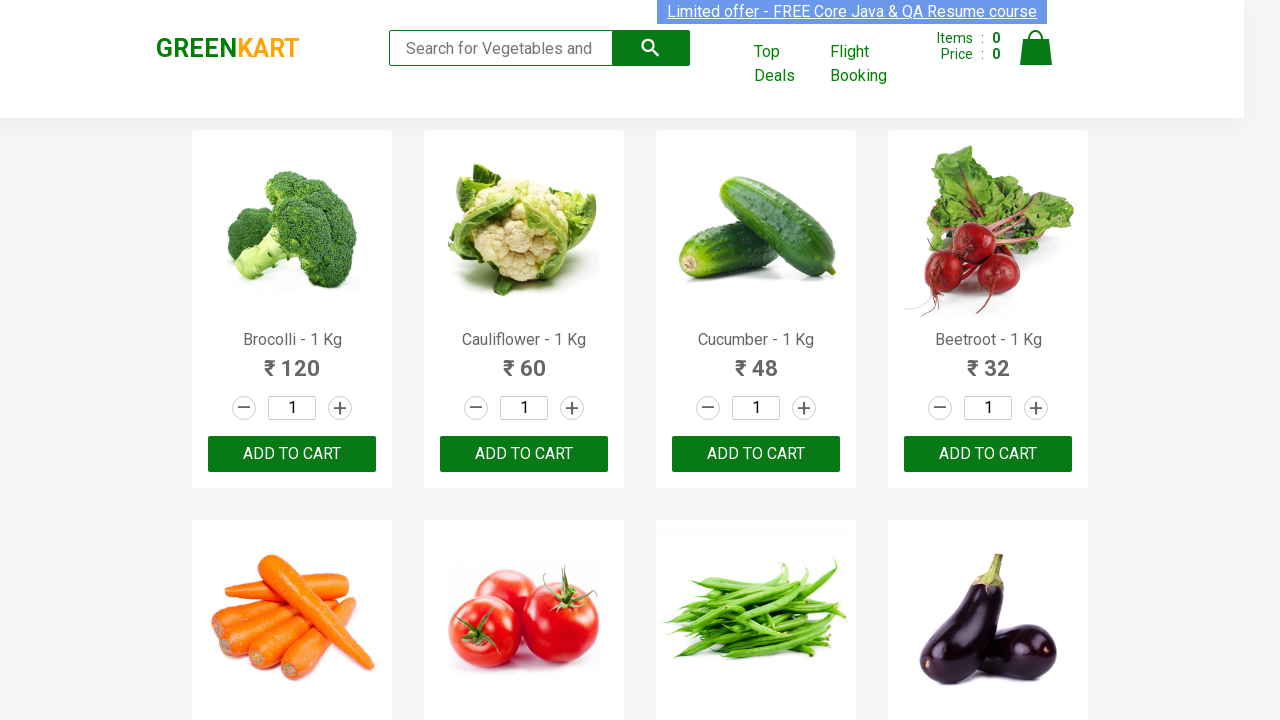

Located first product element
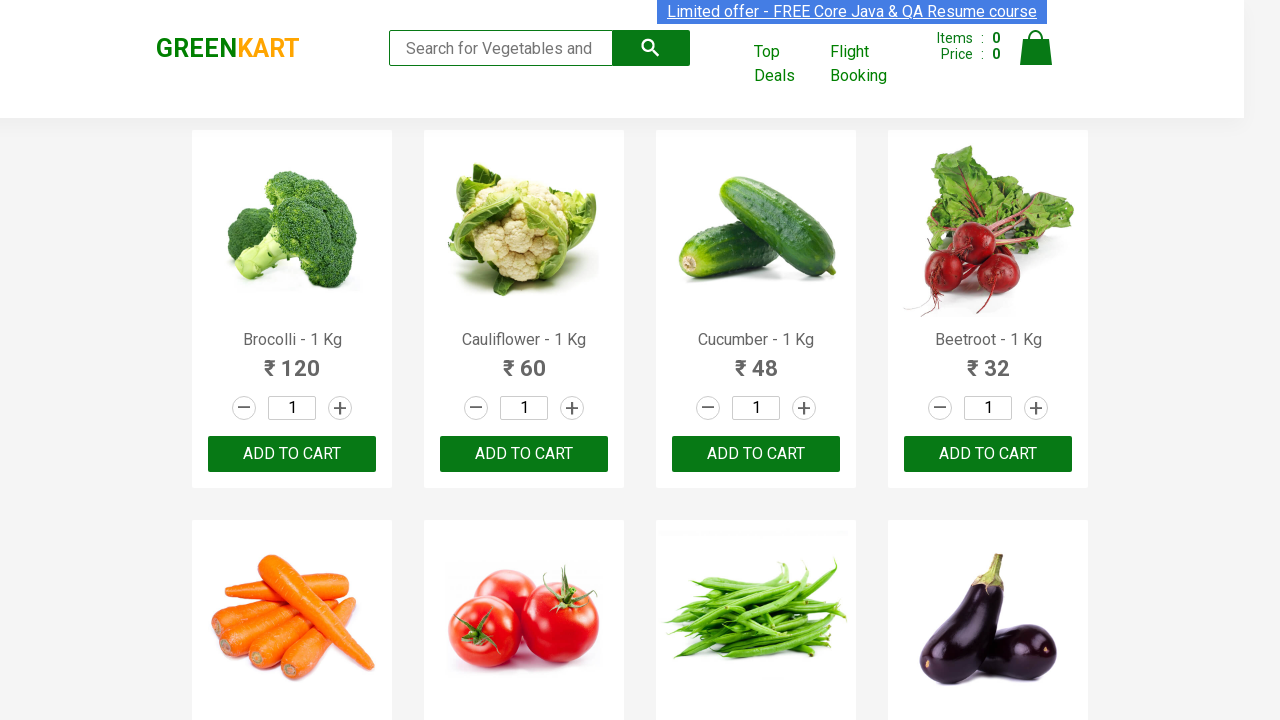

Located h4 element within first product
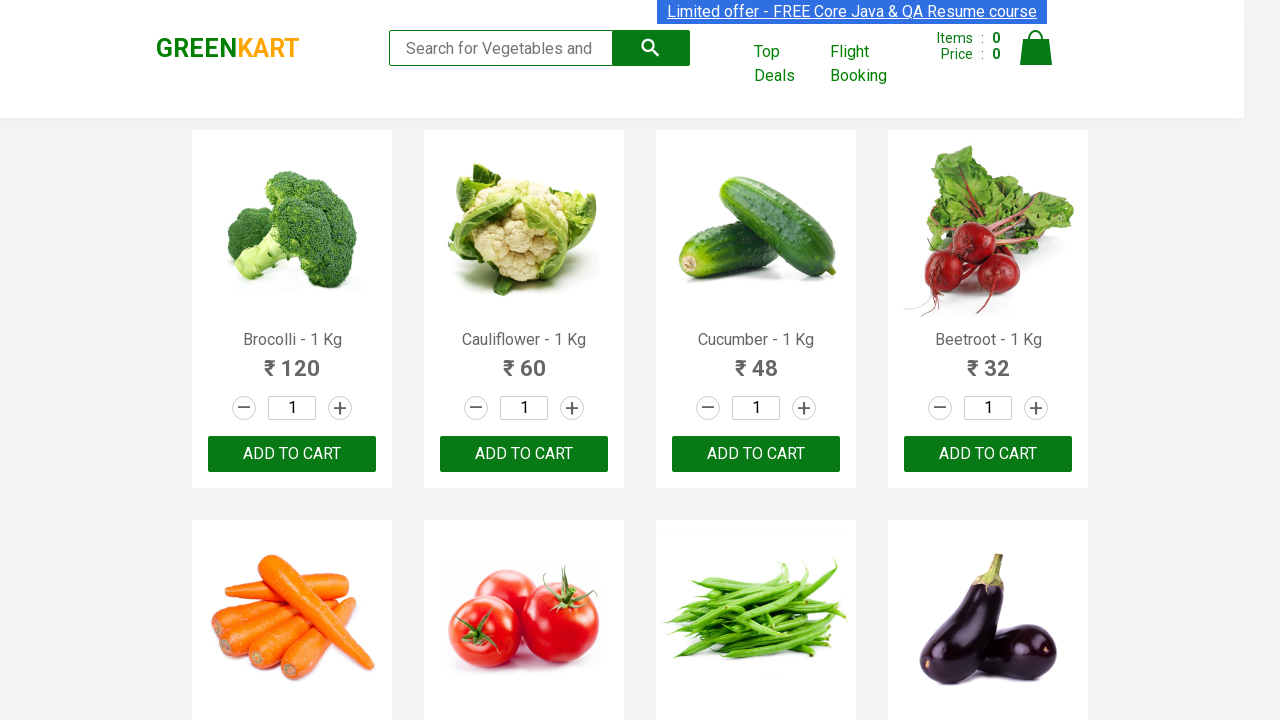

Verified first product h4 has 'product-name' class attribute
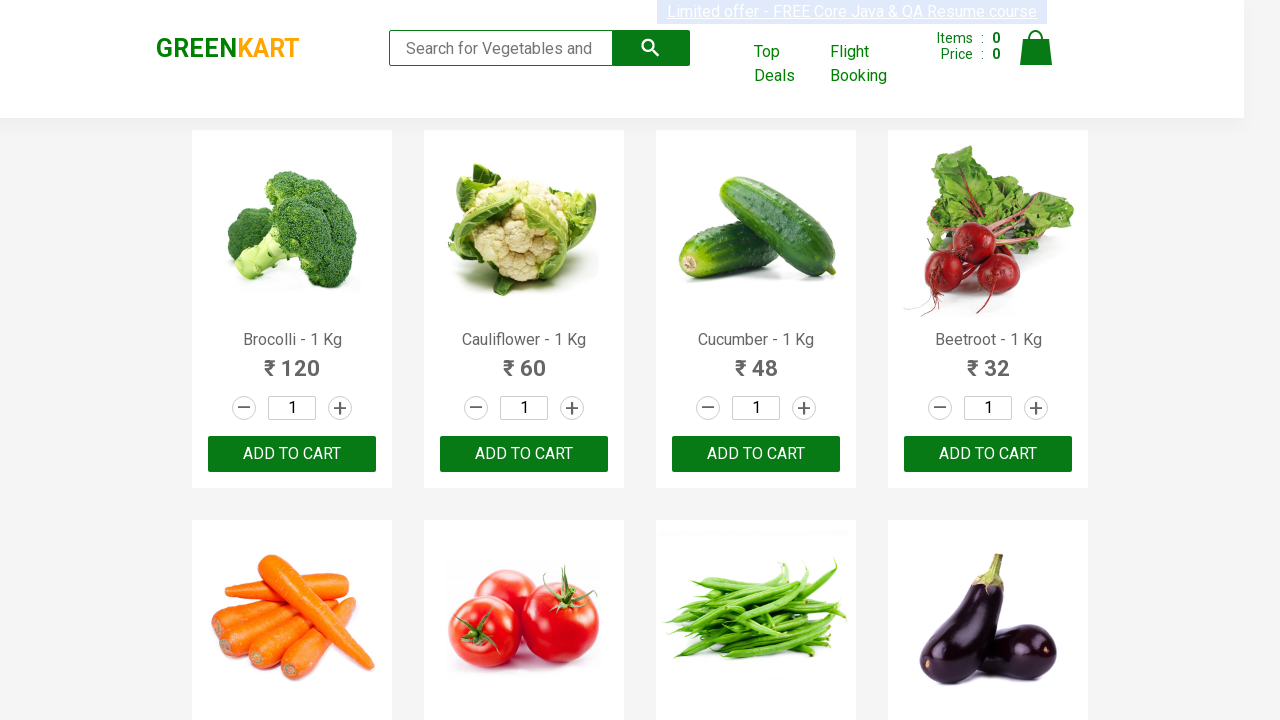

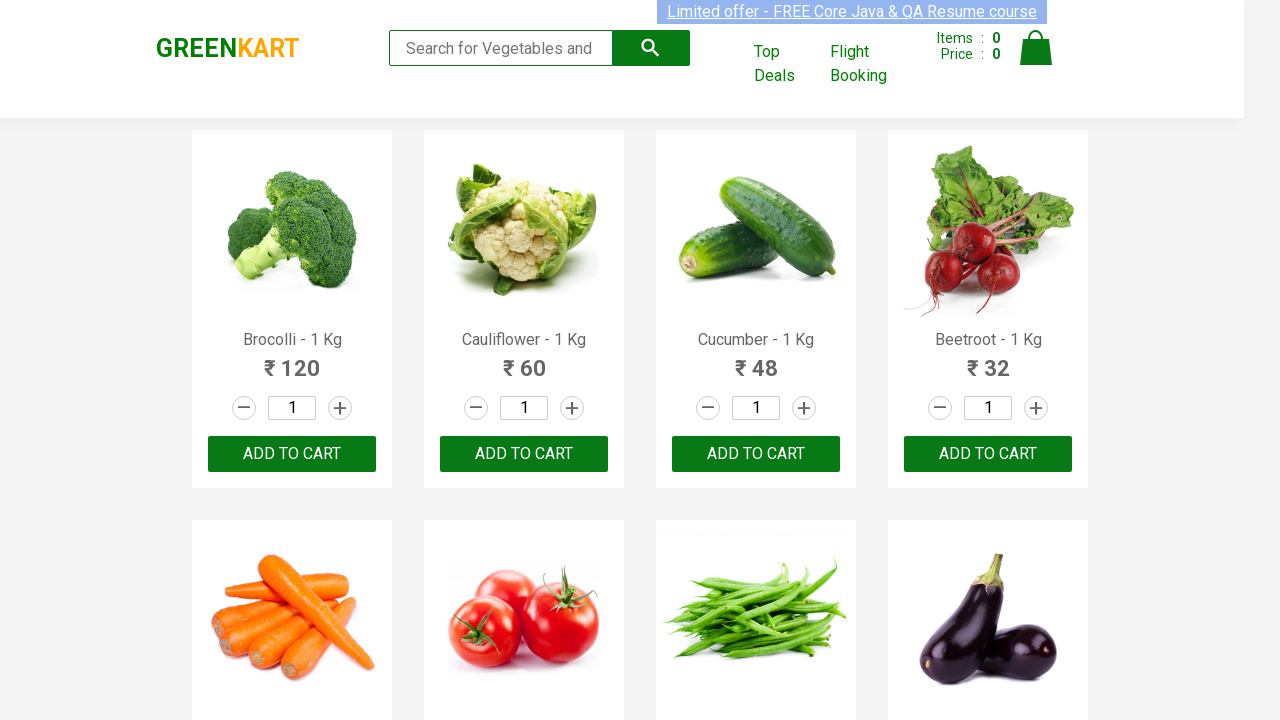